Solves a math problem by reading two numbers from the page, calculating their sum, and selecting the answer from a dropdown menu

Starting URL: http://suninjuly.github.io/selects2.html

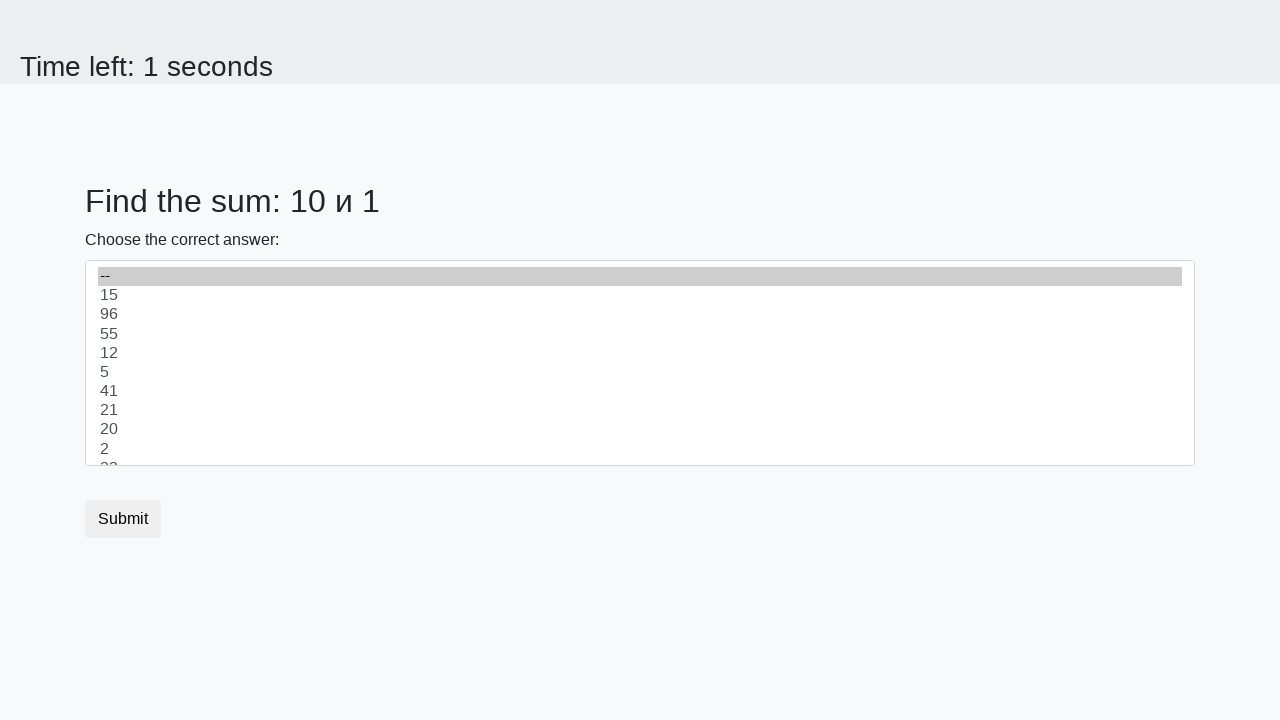

Read first number from #num1 element
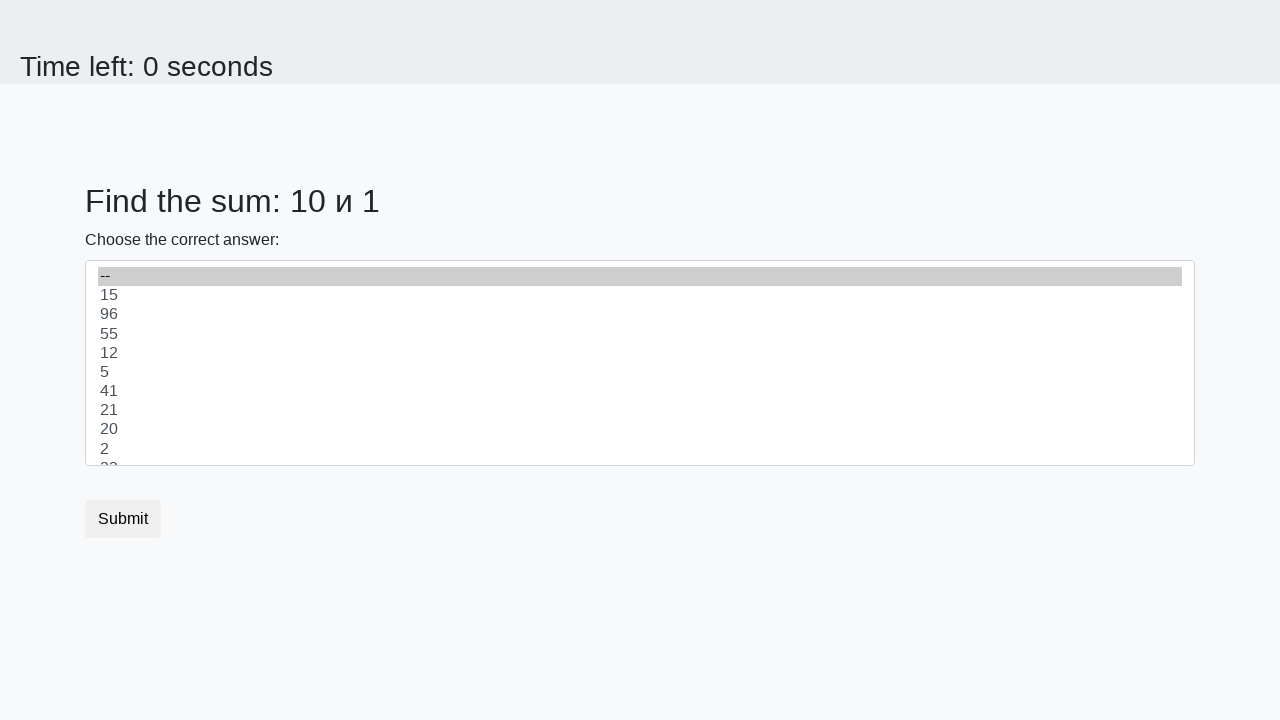

Read second number from #num2 element
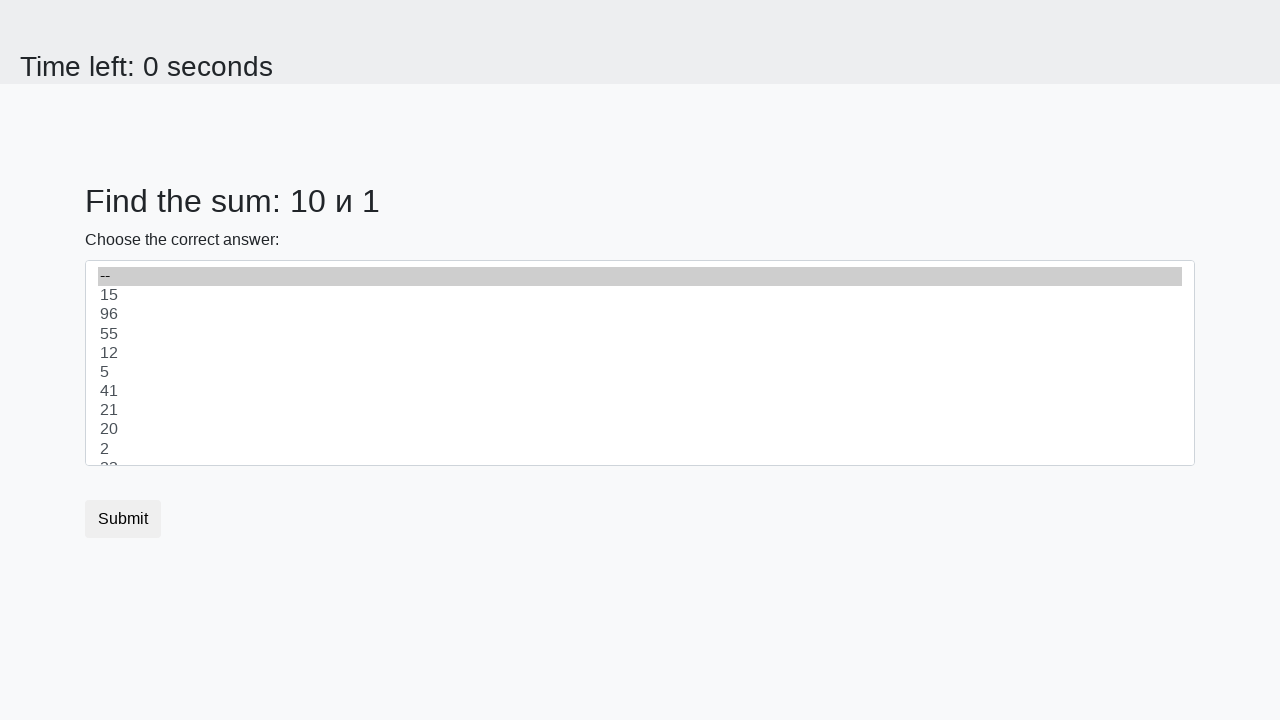

Calculated sum: 10 + 1 = 11
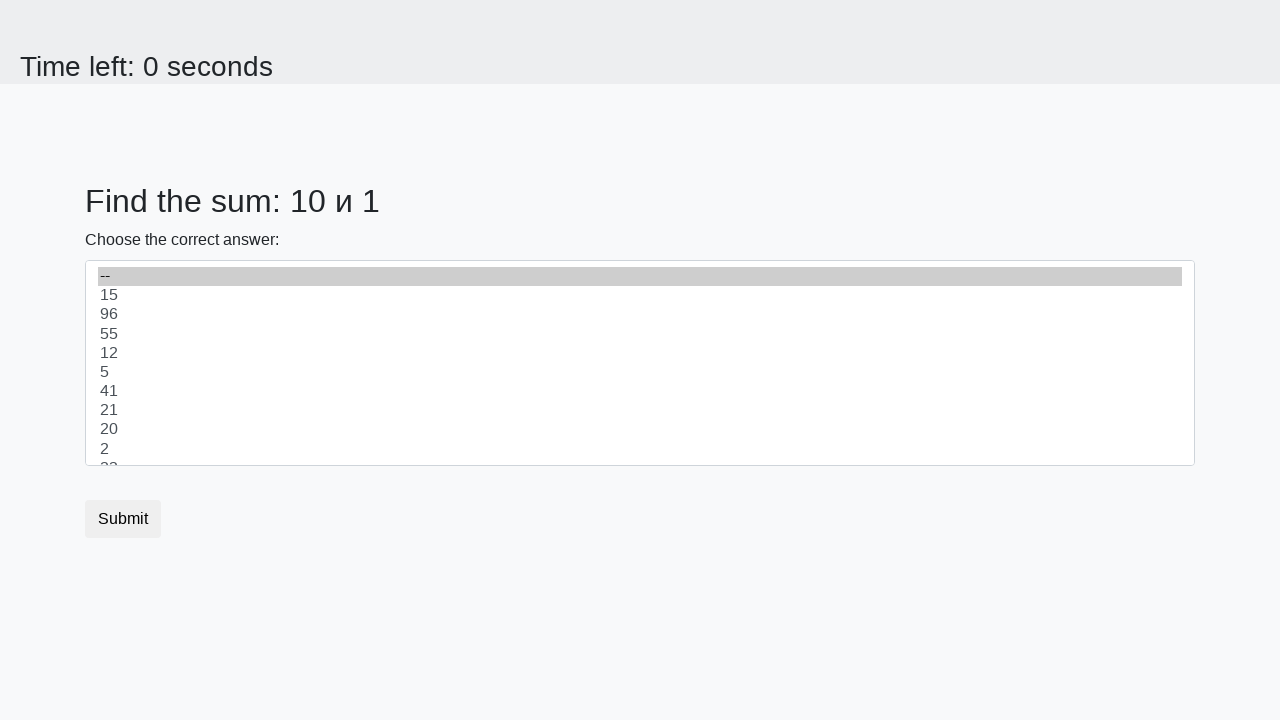

Selected answer '11' from dropdown menu on #dropdown
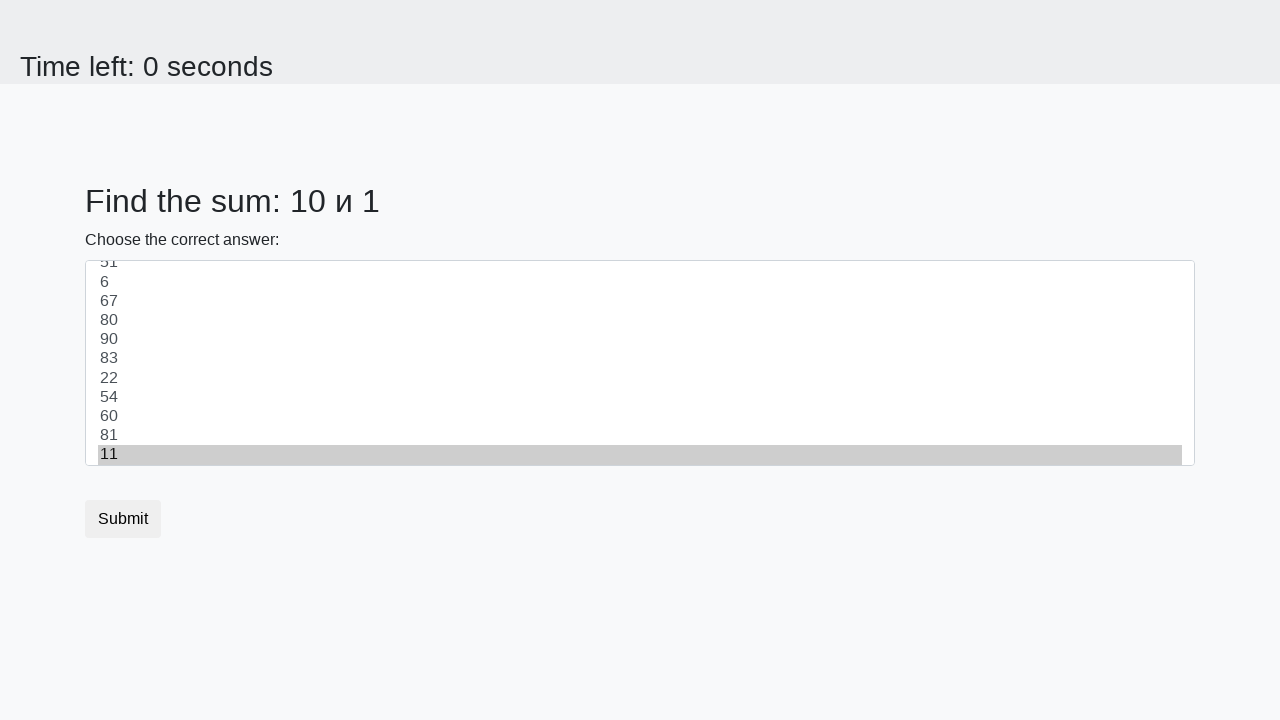

Clicked submit button to submit the answer at (123, 519) on button.btn
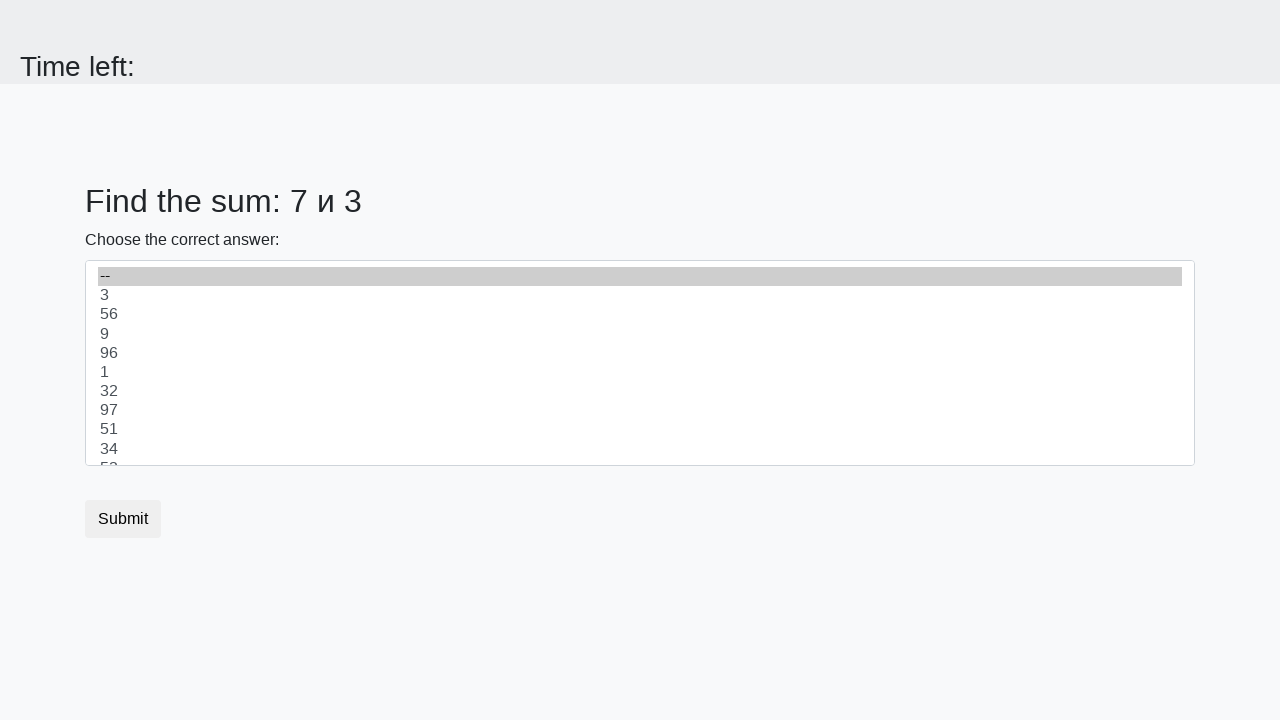

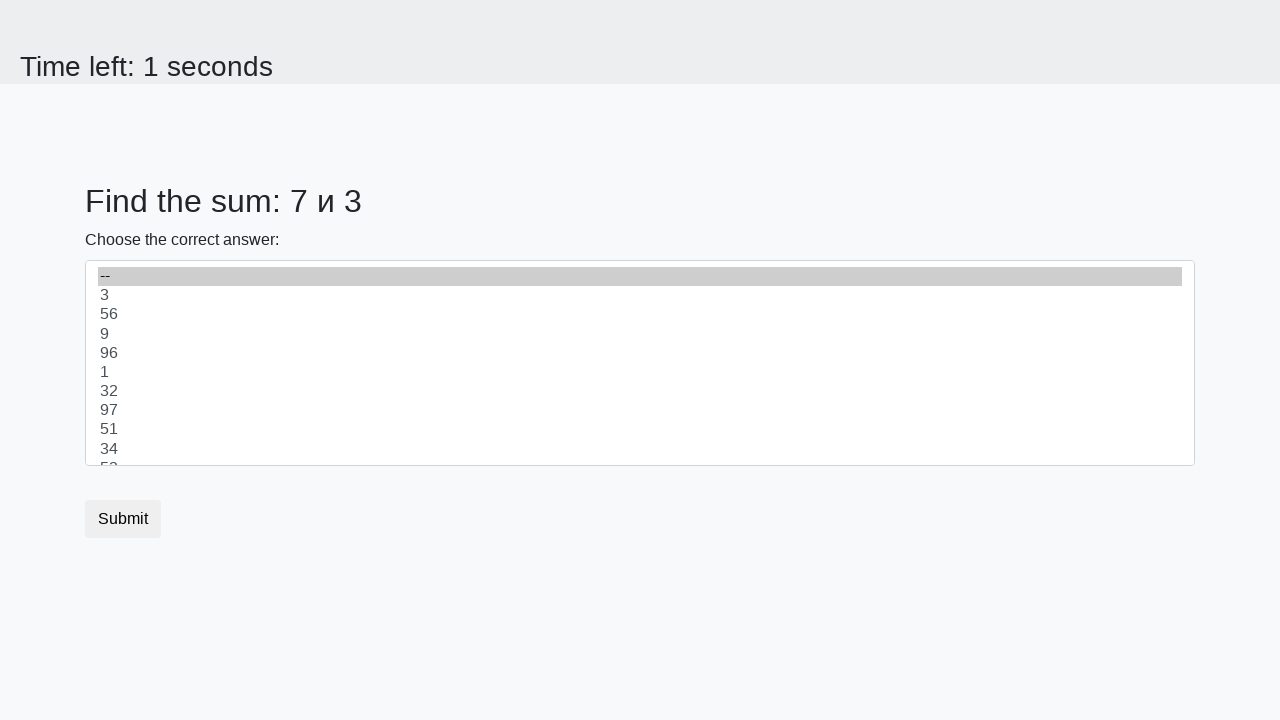